Tests the search functionality by searching for a programming language by name and verifying that all returned results contain the search term

Starting URL: https://www.99-bottles-of-beer.net/

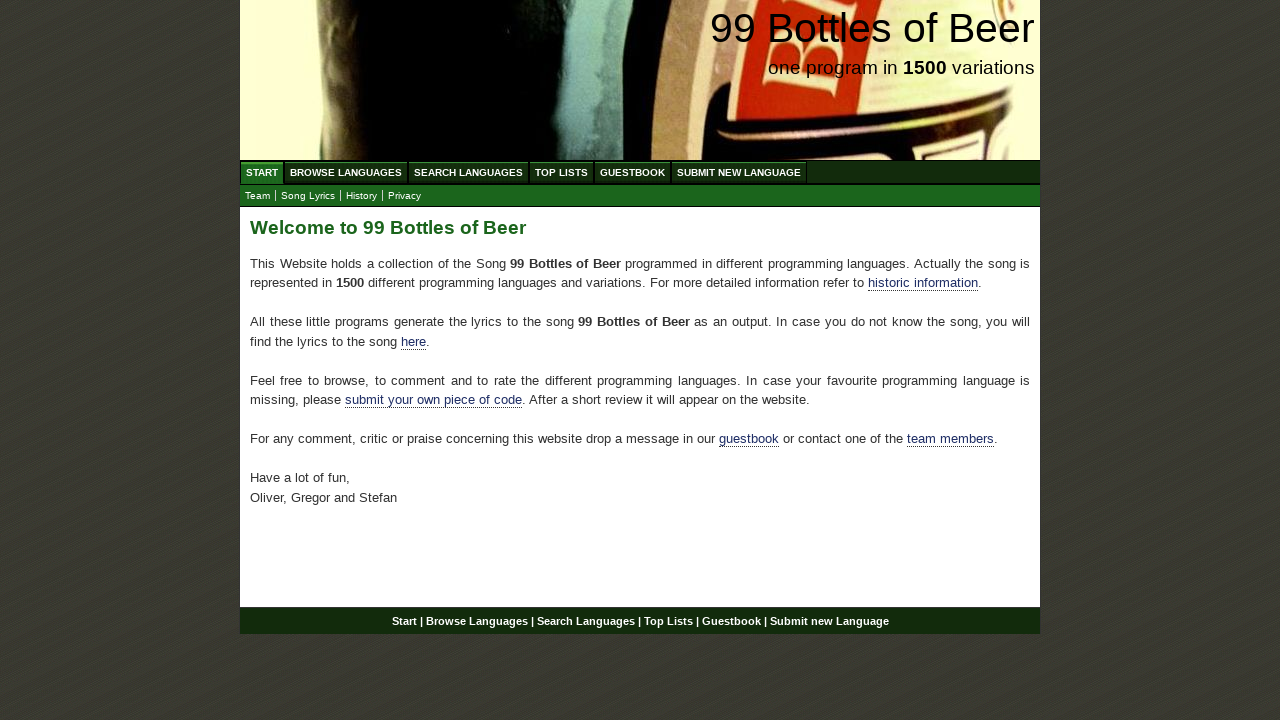

Clicked on Search Languages menu at (468, 172) on xpath=//ul[@id='menu']/li/a[@href='/search.html']
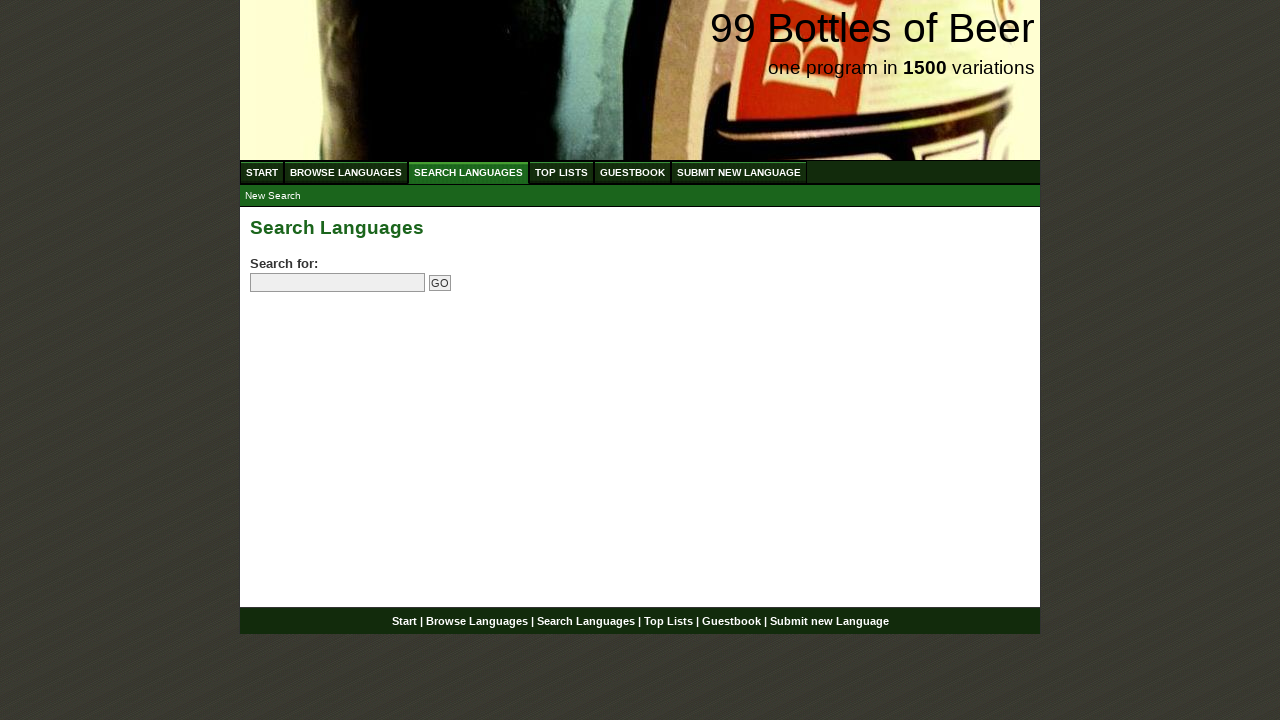

Clicked on search field at (338, 283) on input[name='search']
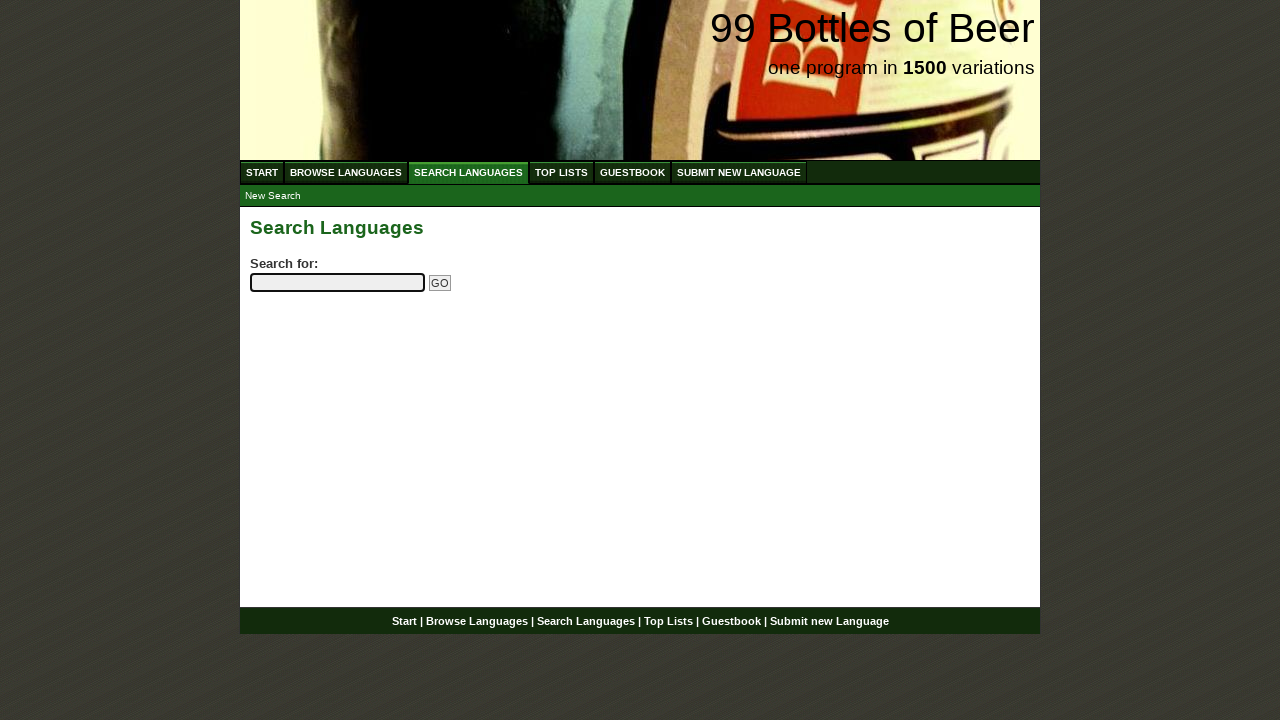

Entered 'python' in search field on input[name='search']
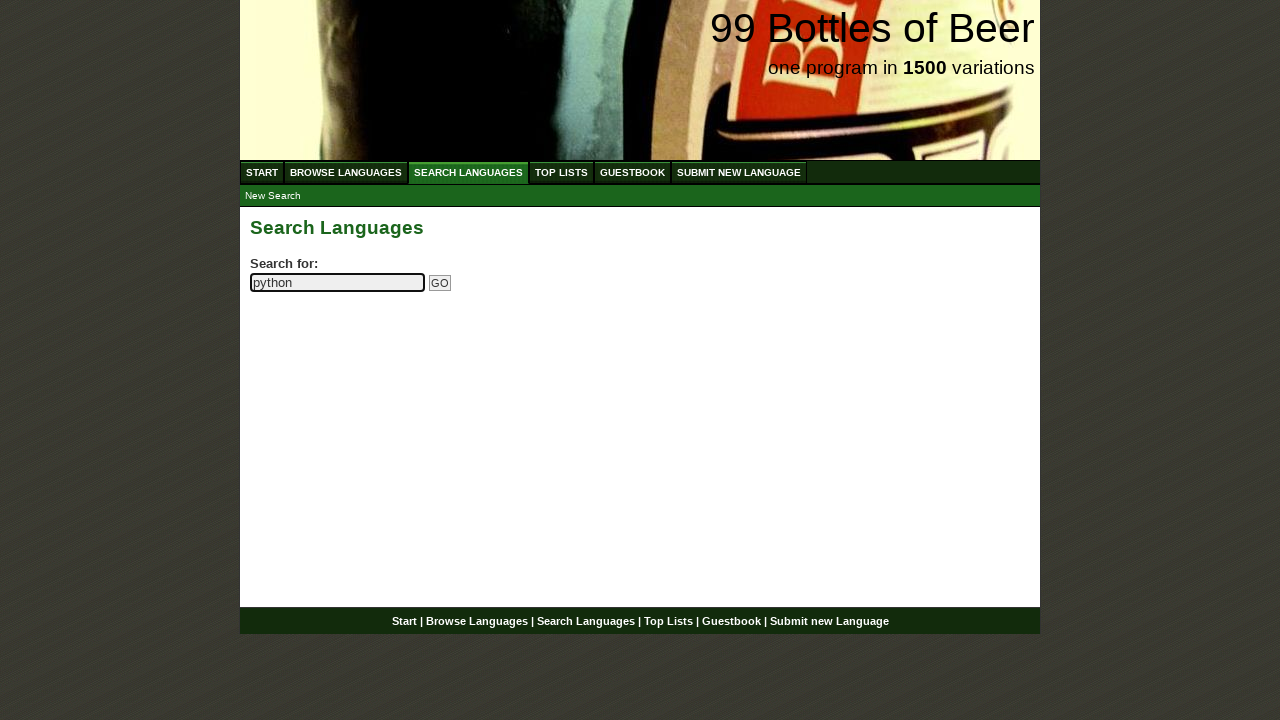

Clicked Go button to submit search at (440, 283) on input[name='submitsearch']
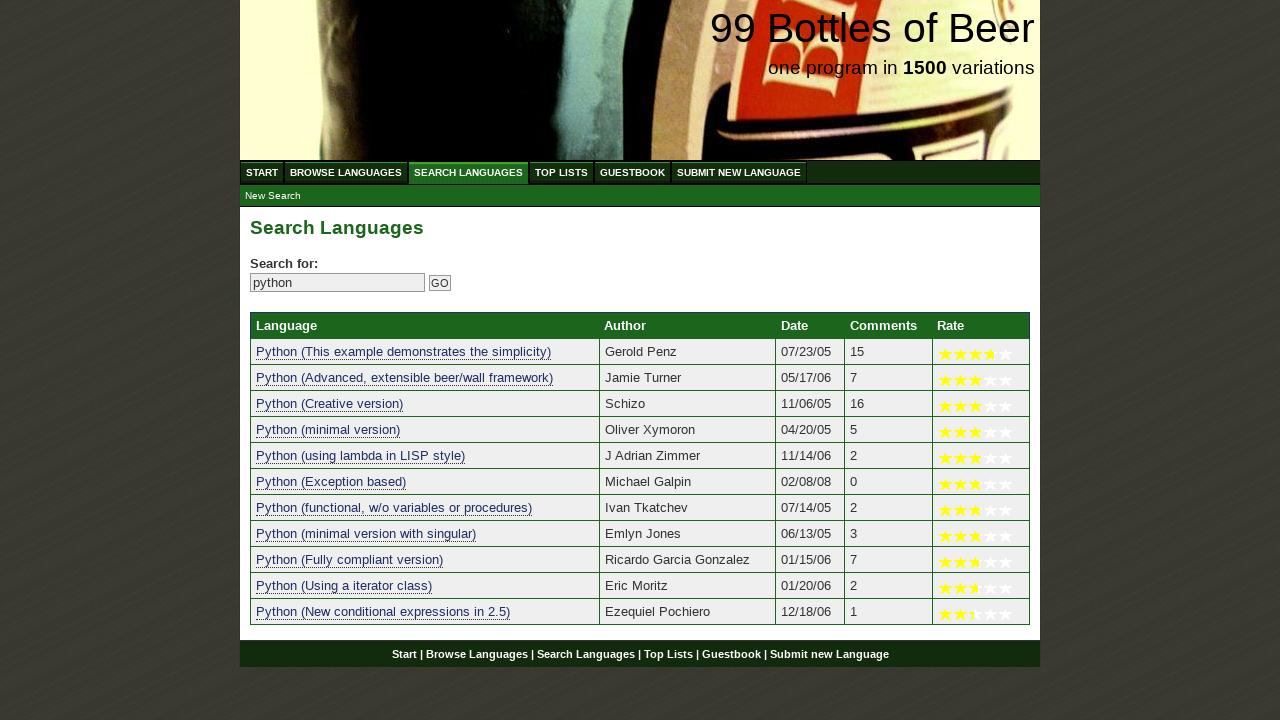

Search results loaded successfully
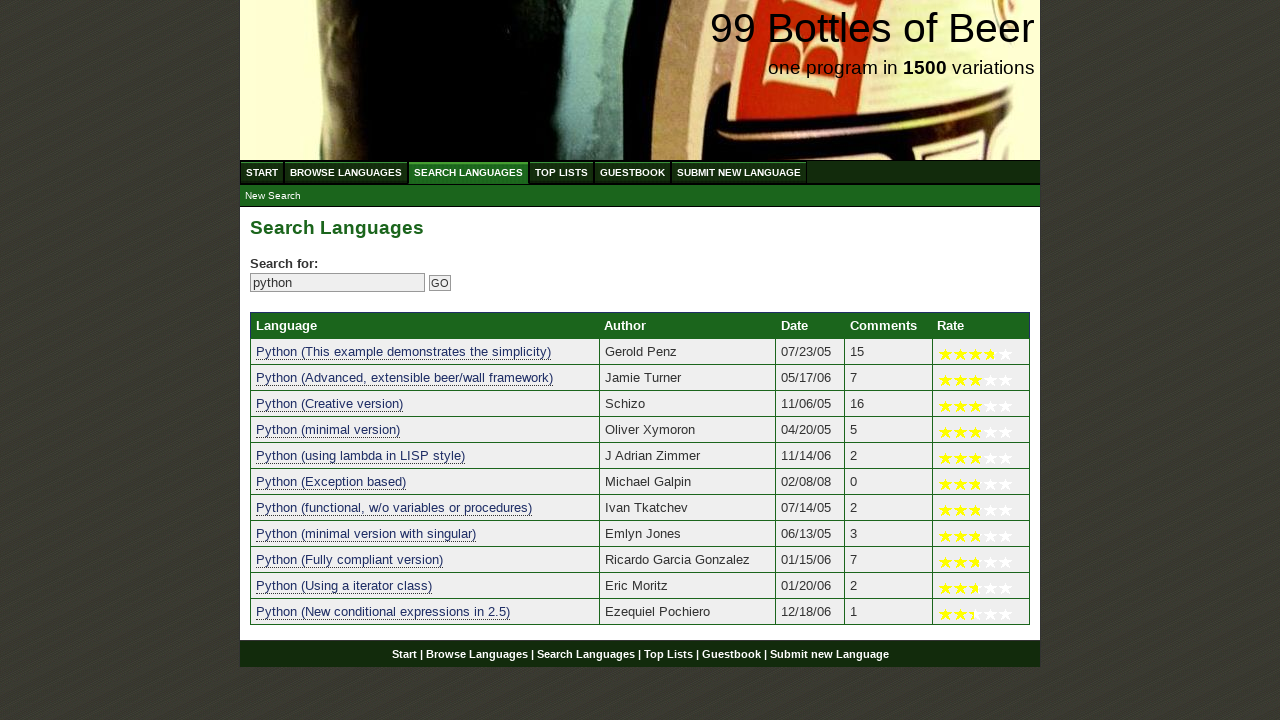

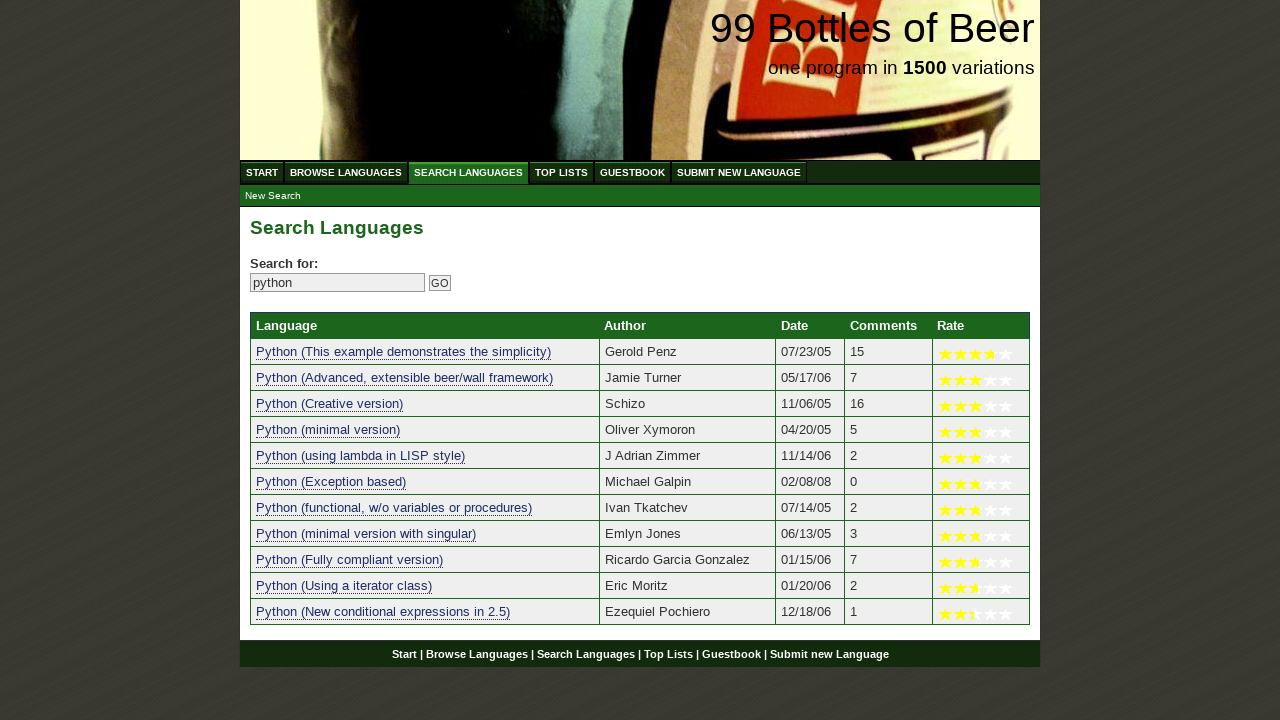